Tests number input field functionality by entering a value and using arrow keys to increment and decrement the number

Starting URL: http://the-internet.herokuapp.com/inputs

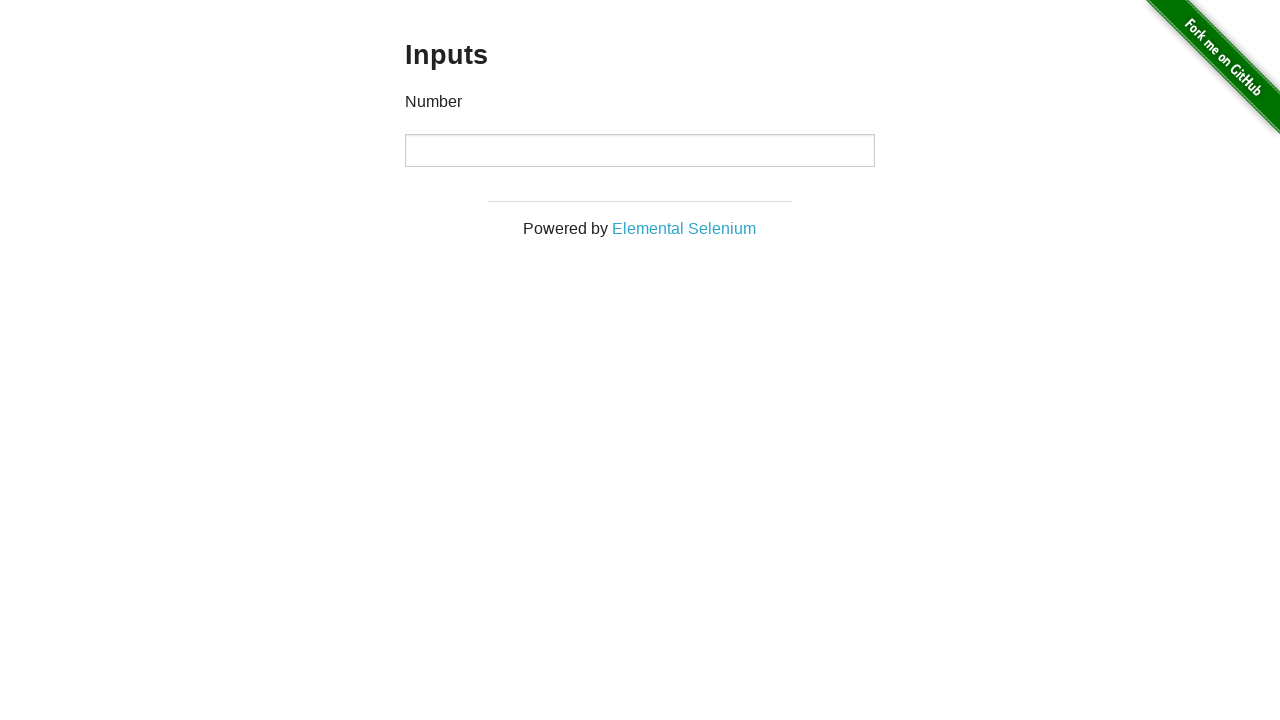

Filled number input field with value '10' on //*[@id="content"]/div/div/div/input
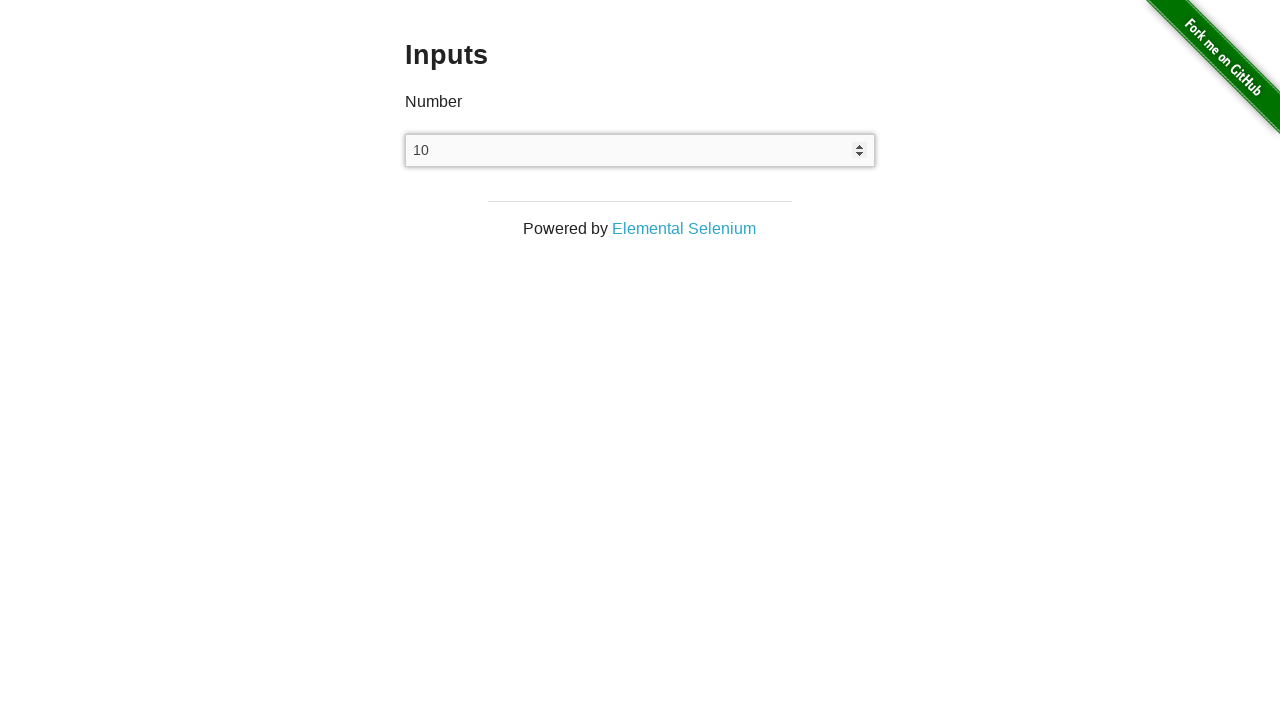

Pressed ArrowUp key to increment the number on //*[@id="content"]/div/div/div/input
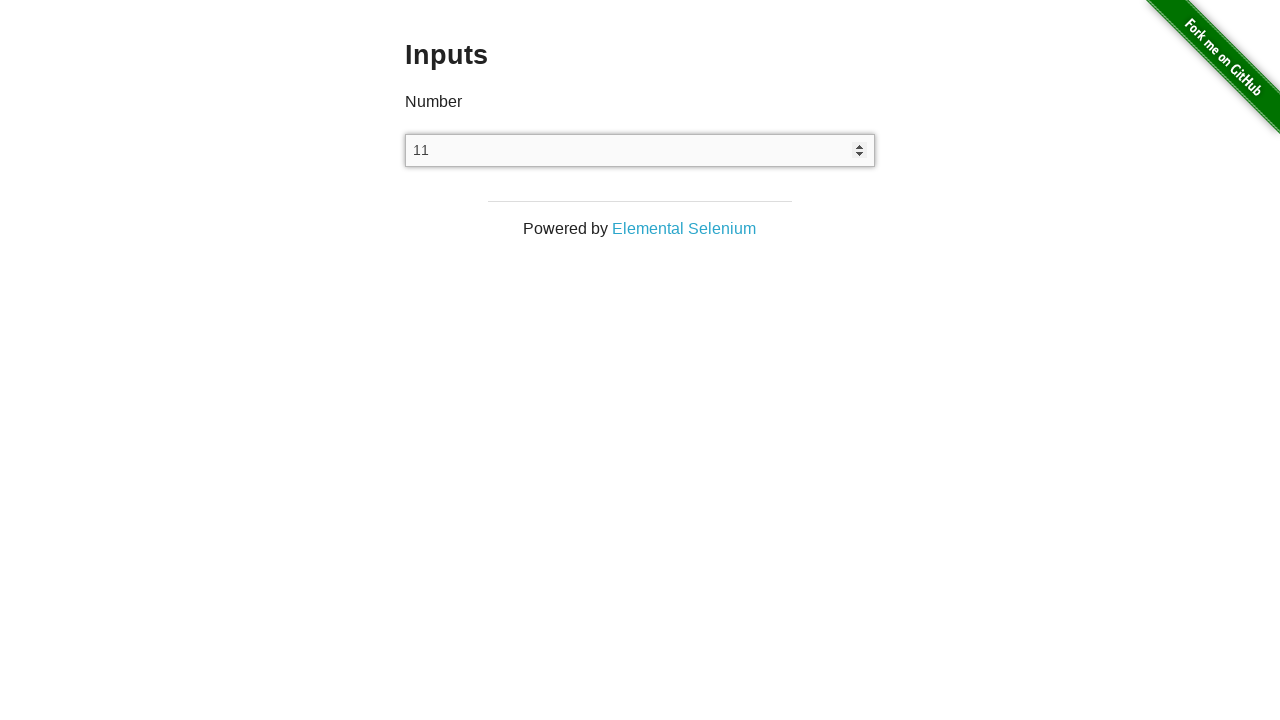

Pressed ArrowDown key to decrement the number (iteration 1/10) on //*[@id="content"]/div/div/div/input
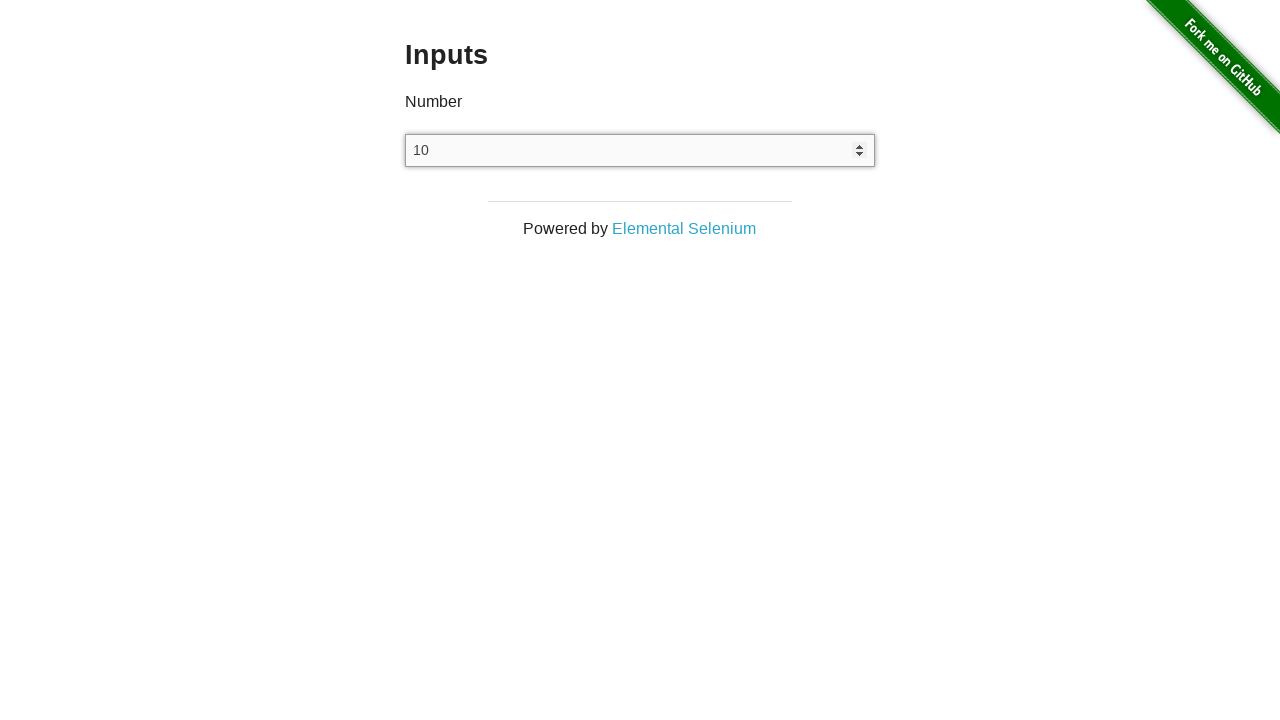

Pressed ArrowDown key to decrement the number (iteration 2/10) on //*[@id="content"]/div/div/div/input
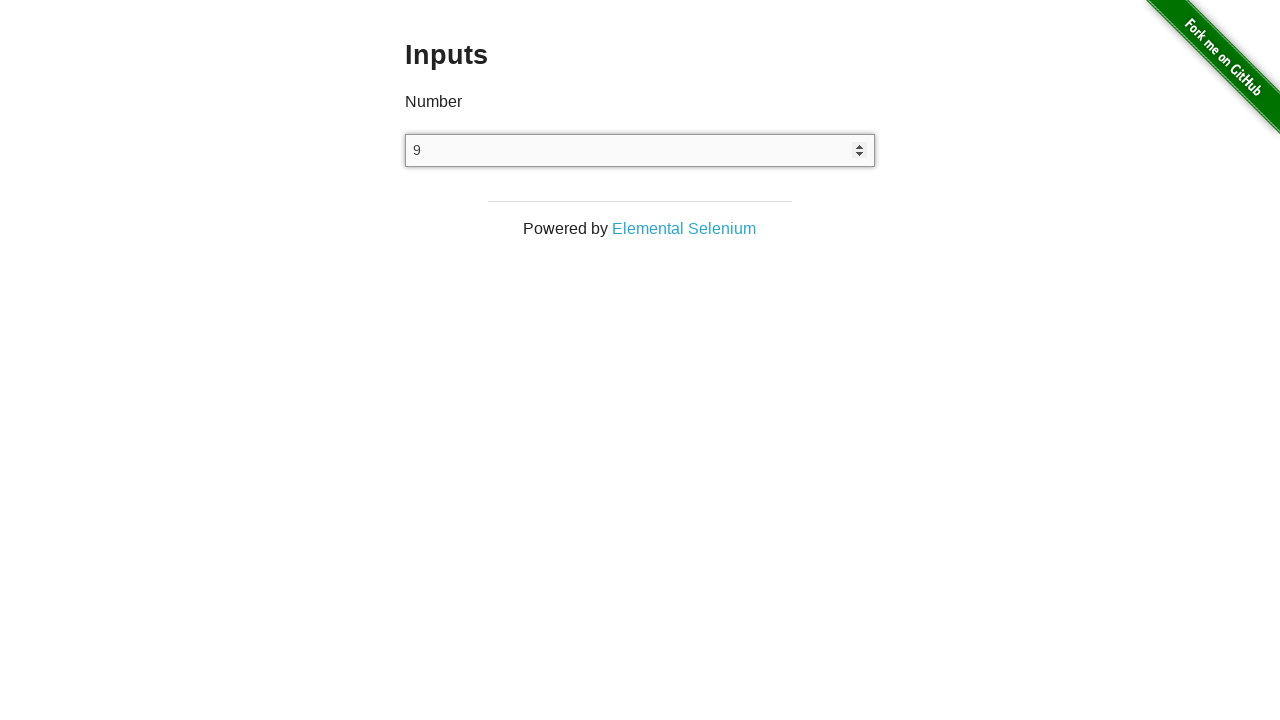

Pressed ArrowDown key to decrement the number (iteration 3/10) on //*[@id="content"]/div/div/div/input
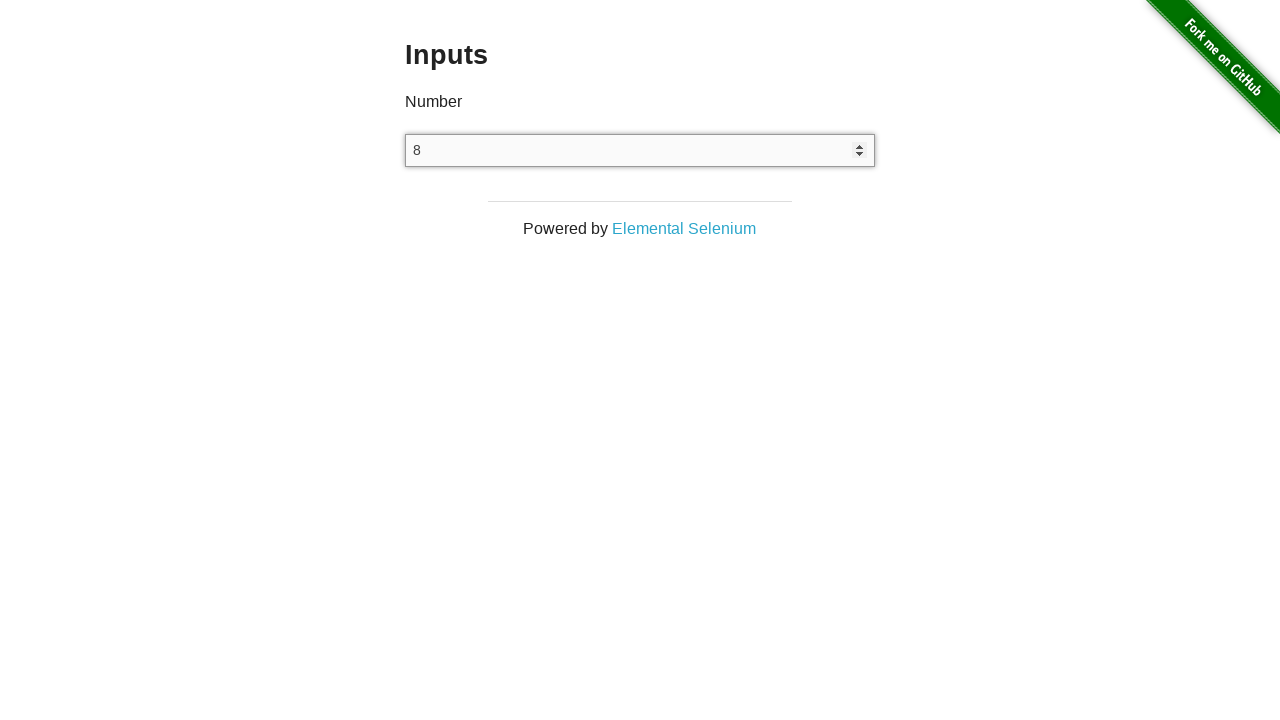

Pressed ArrowDown key to decrement the number (iteration 4/10) on //*[@id="content"]/div/div/div/input
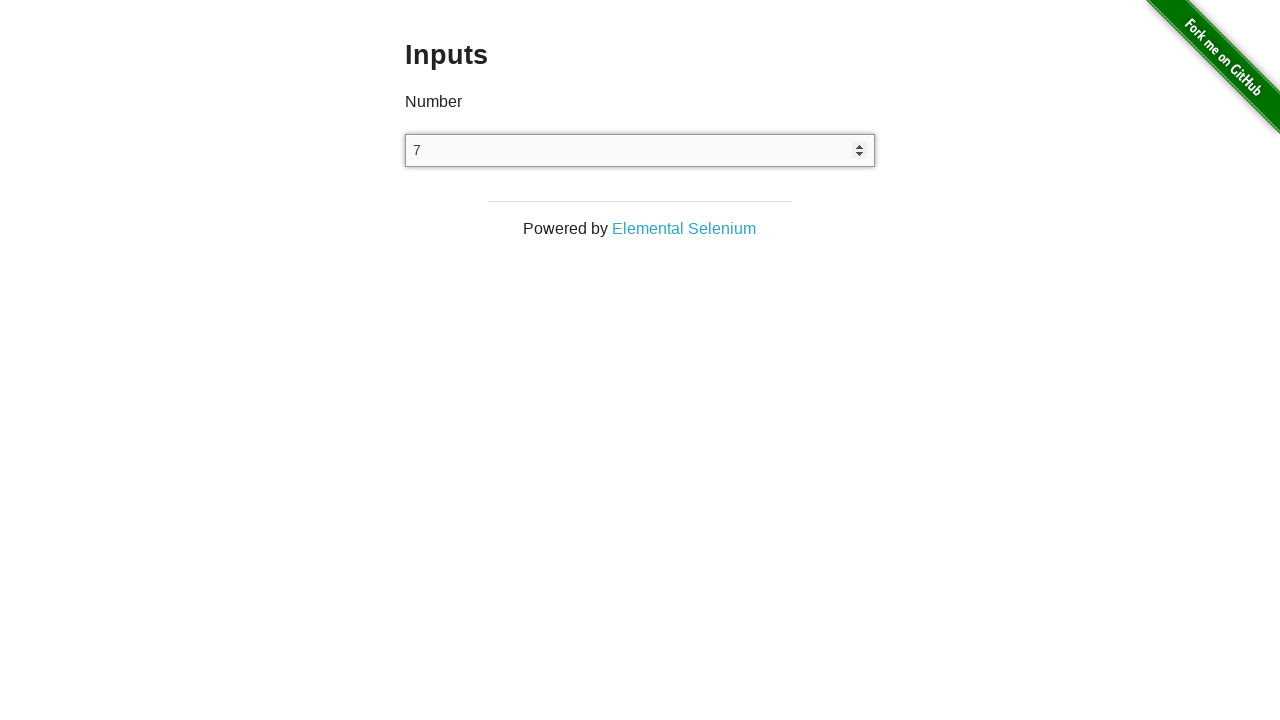

Pressed ArrowDown key to decrement the number (iteration 5/10) on //*[@id="content"]/div/div/div/input
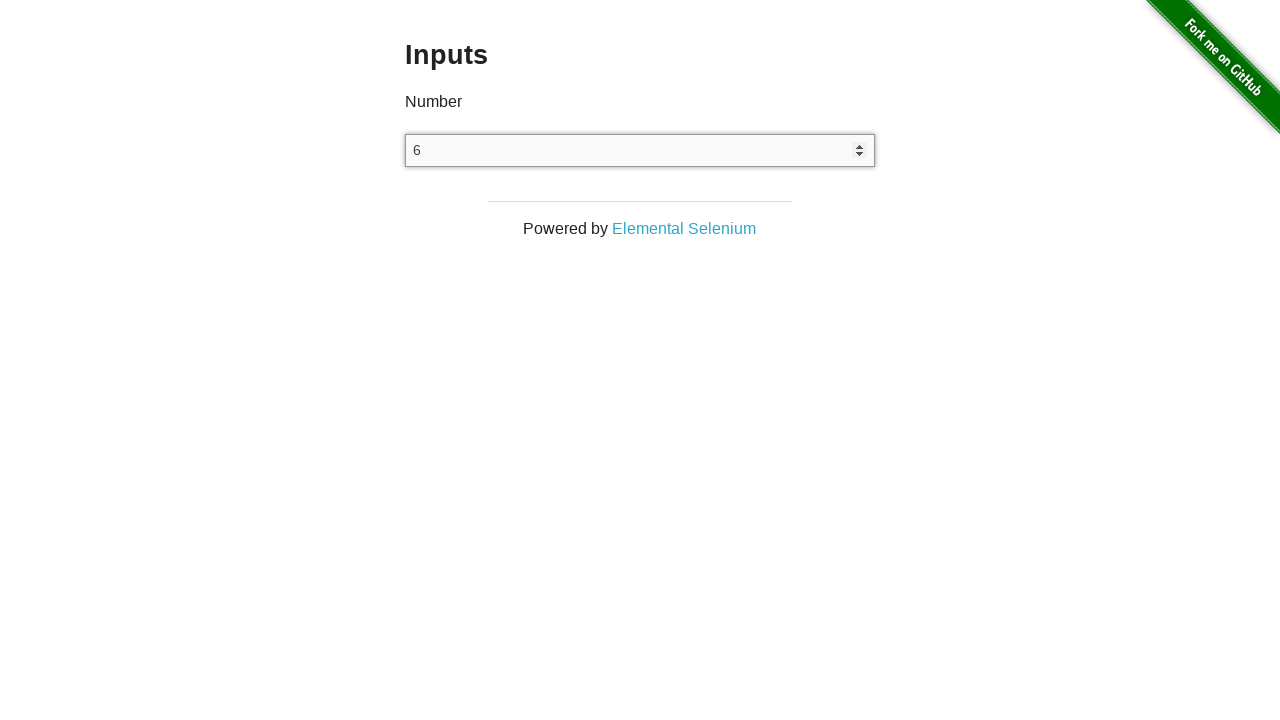

Pressed ArrowDown key to decrement the number (iteration 6/10) on //*[@id="content"]/div/div/div/input
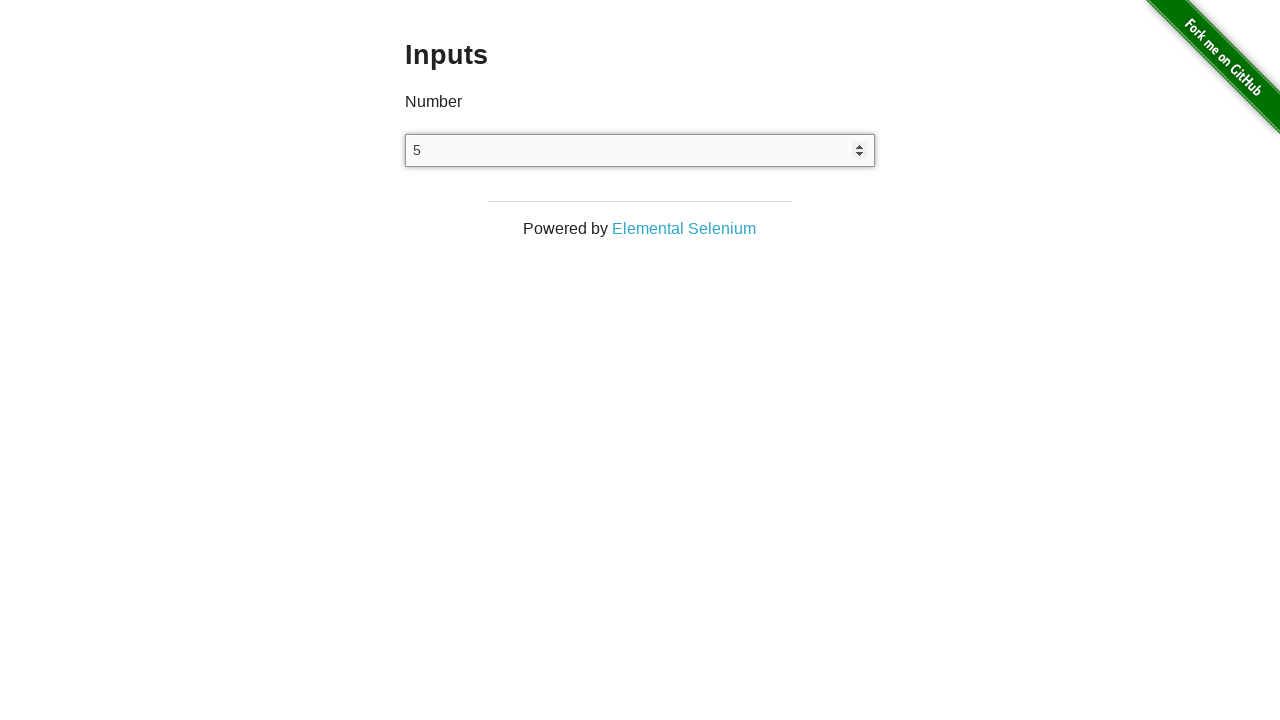

Pressed ArrowDown key to decrement the number (iteration 7/10) on //*[@id="content"]/div/div/div/input
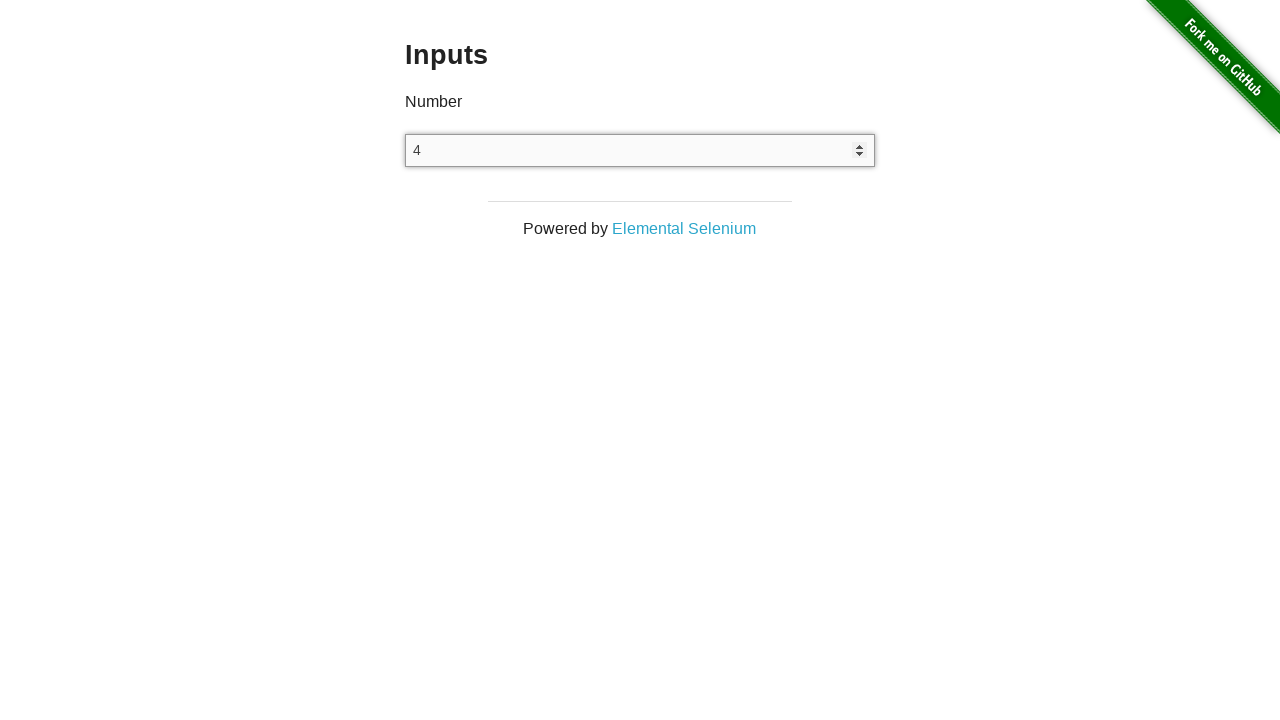

Pressed ArrowDown key to decrement the number (iteration 8/10) on //*[@id="content"]/div/div/div/input
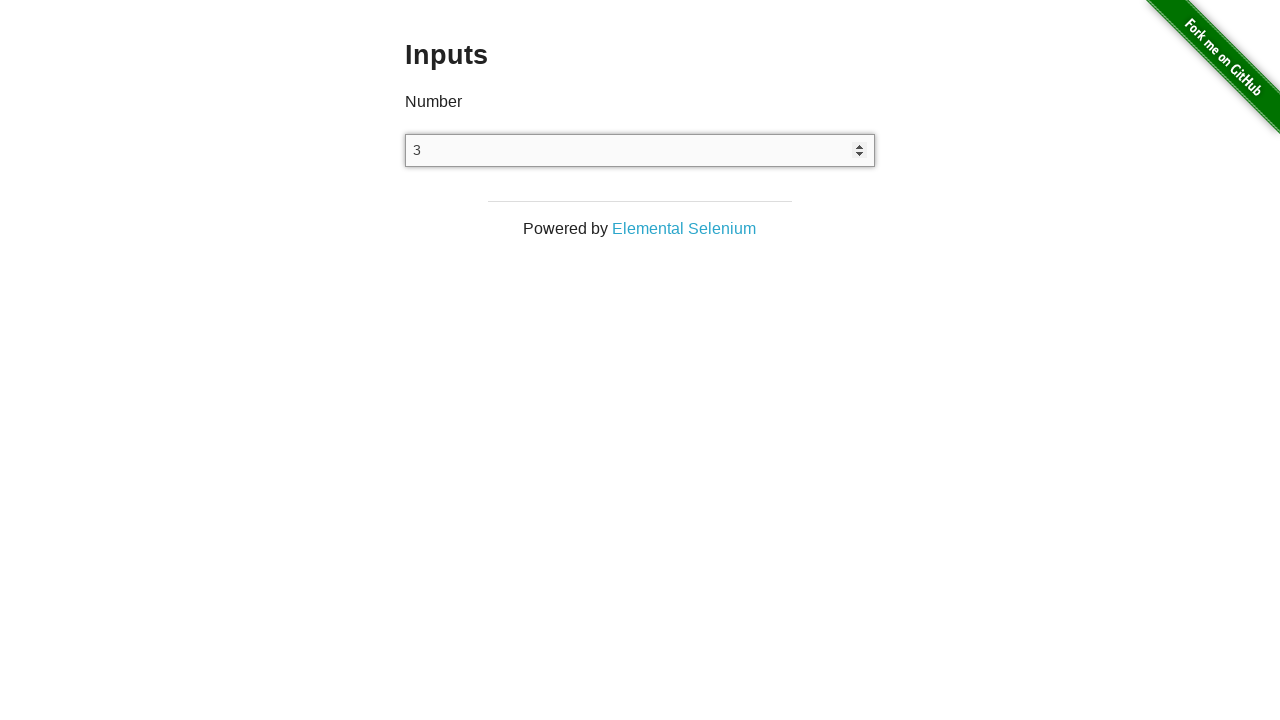

Pressed ArrowDown key to decrement the number (iteration 9/10) on //*[@id="content"]/div/div/div/input
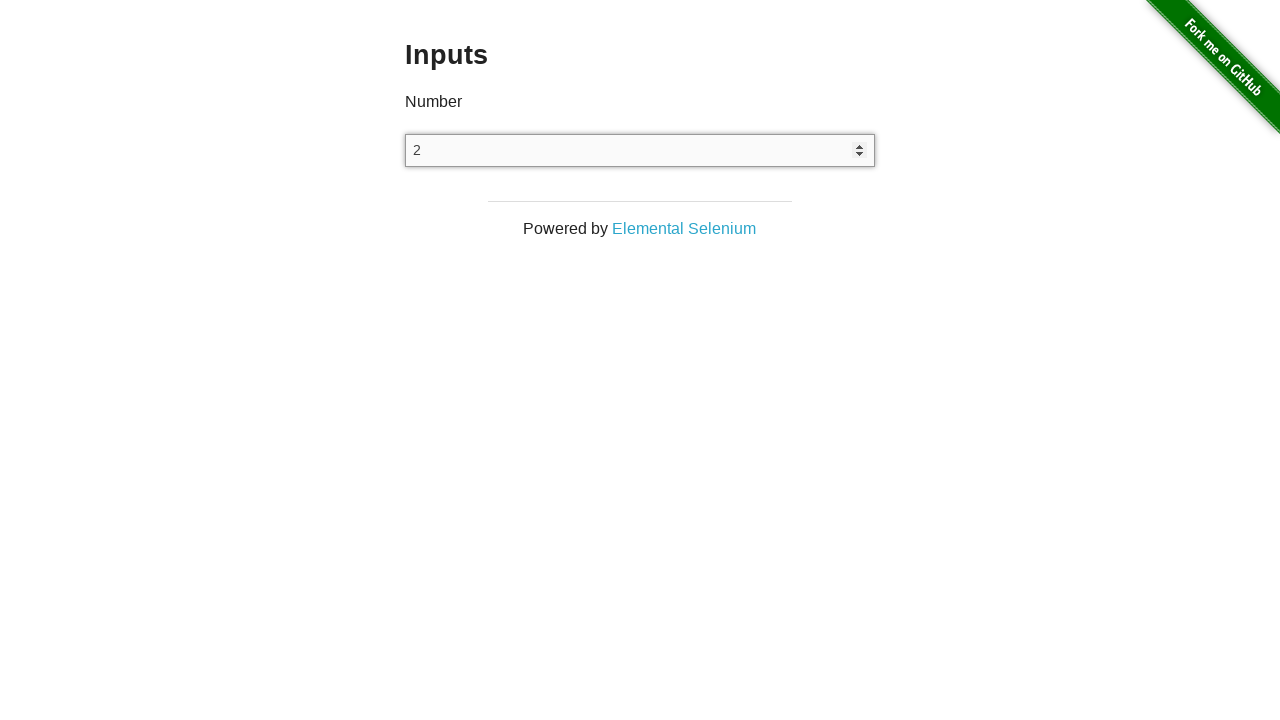

Pressed ArrowDown key to decrement the number (iteration 10/10) on //*[@id="content"]/div/div/div/input
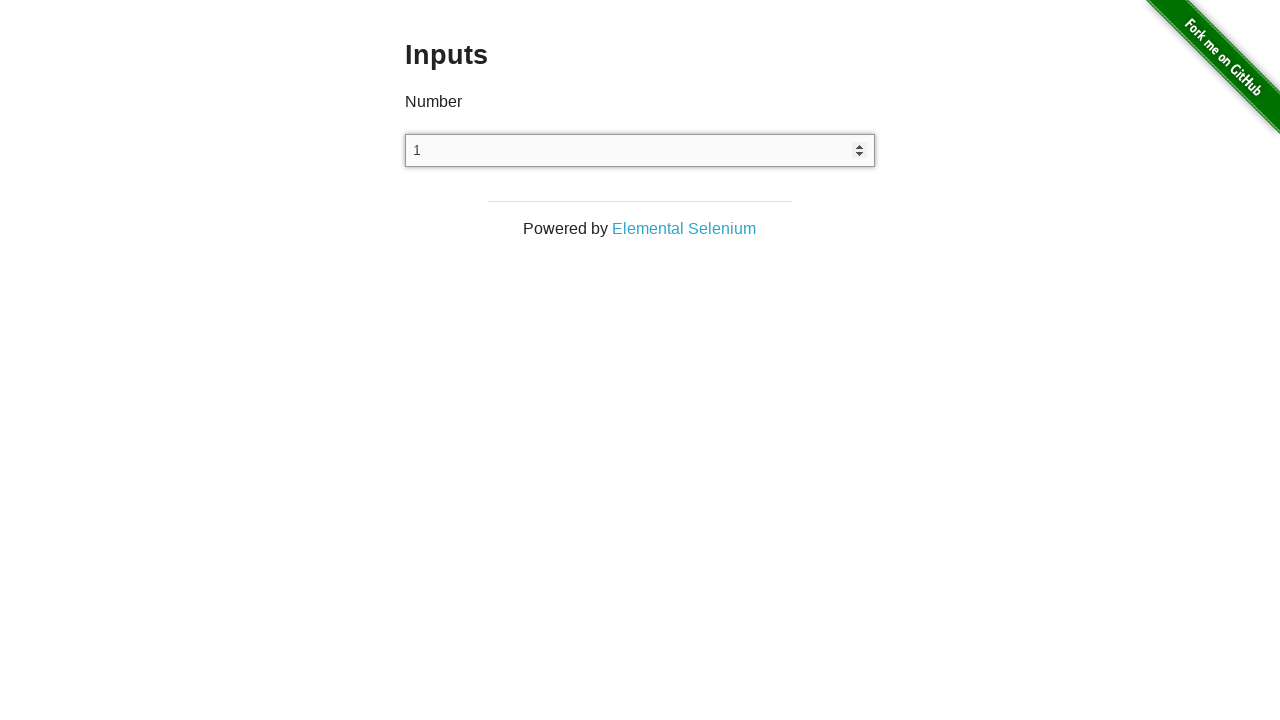

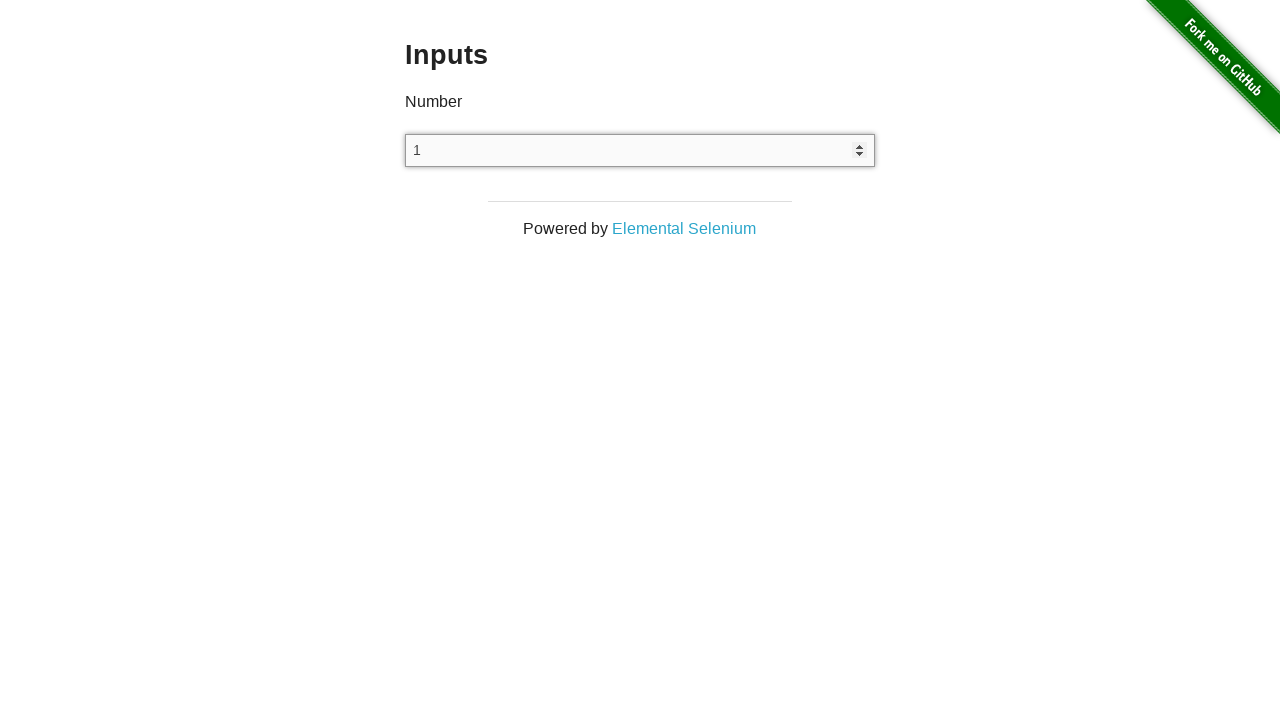